Tests drag and drop functionality by dragging elements between different containers on the page

Starting URL: https://grotechminds.com/drag-and-drop/

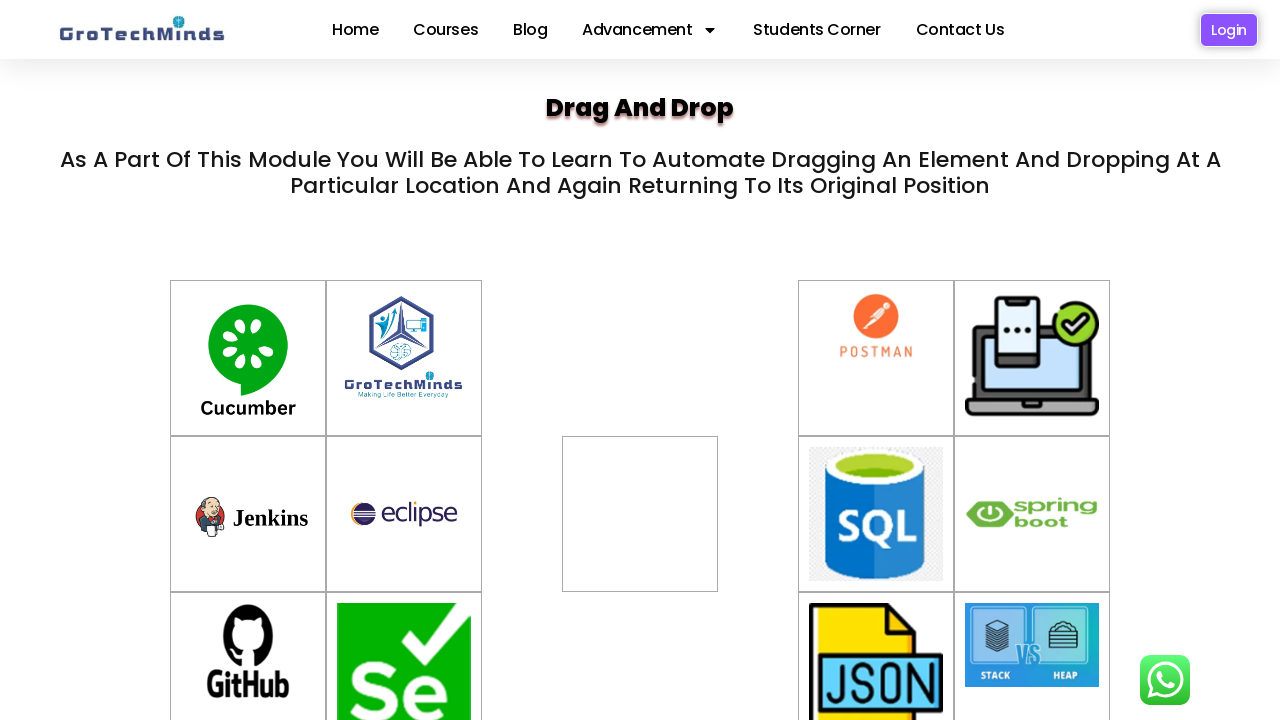

Dragged element #drag11 to container #div2 at (640, 494)
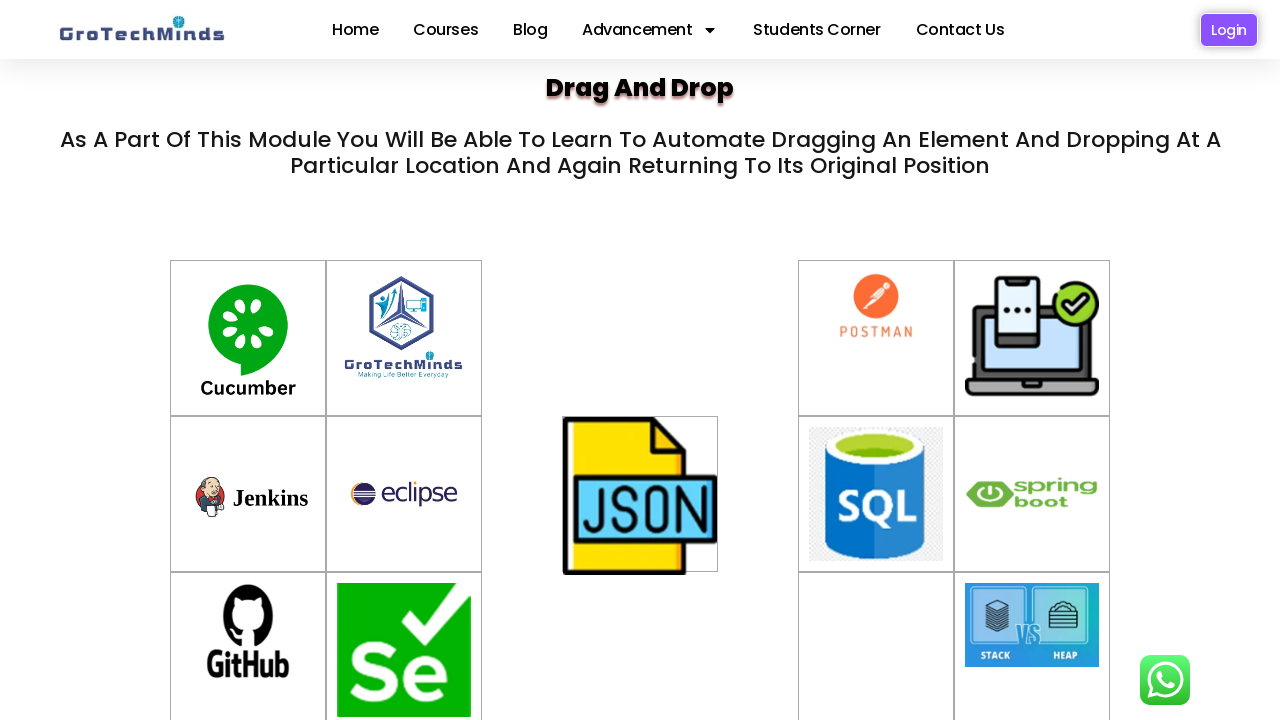

Waited 1 second for first drag and drop operation to complete
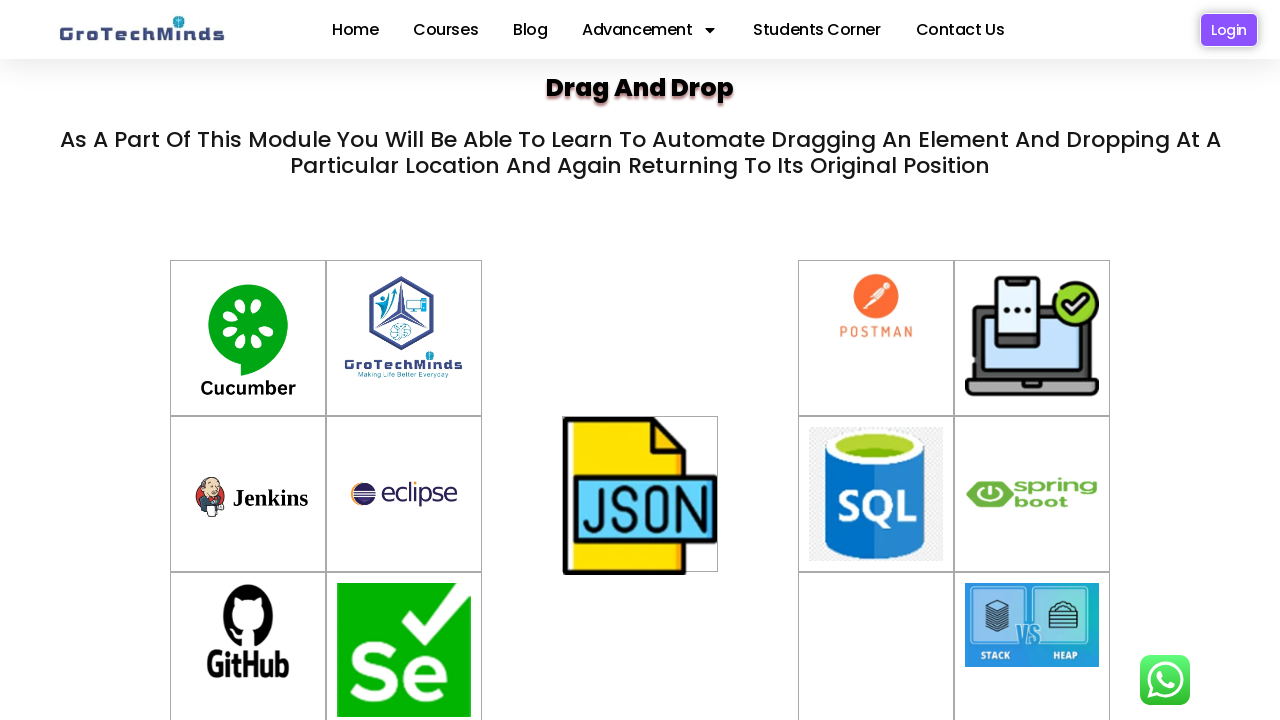

Dragged element #drag11 to the 12th allowDrop container at (876, 642)
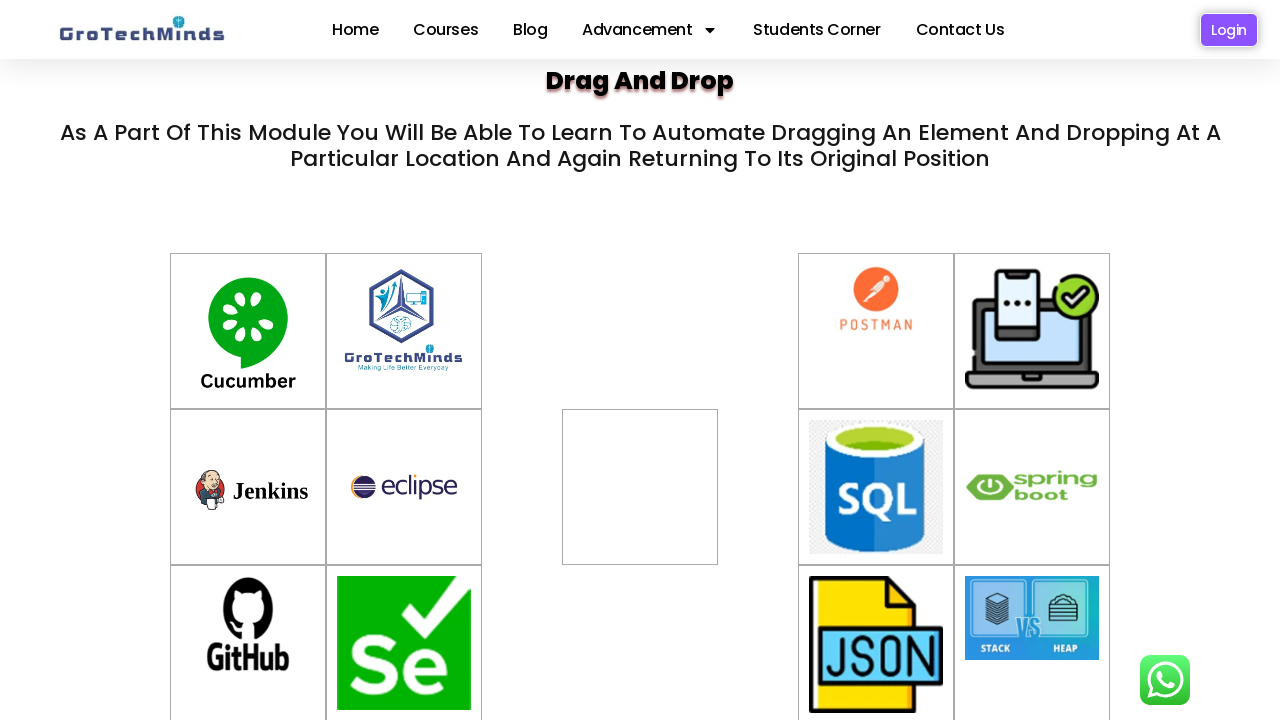

Waited 1 second for second drag and drop operation to complete
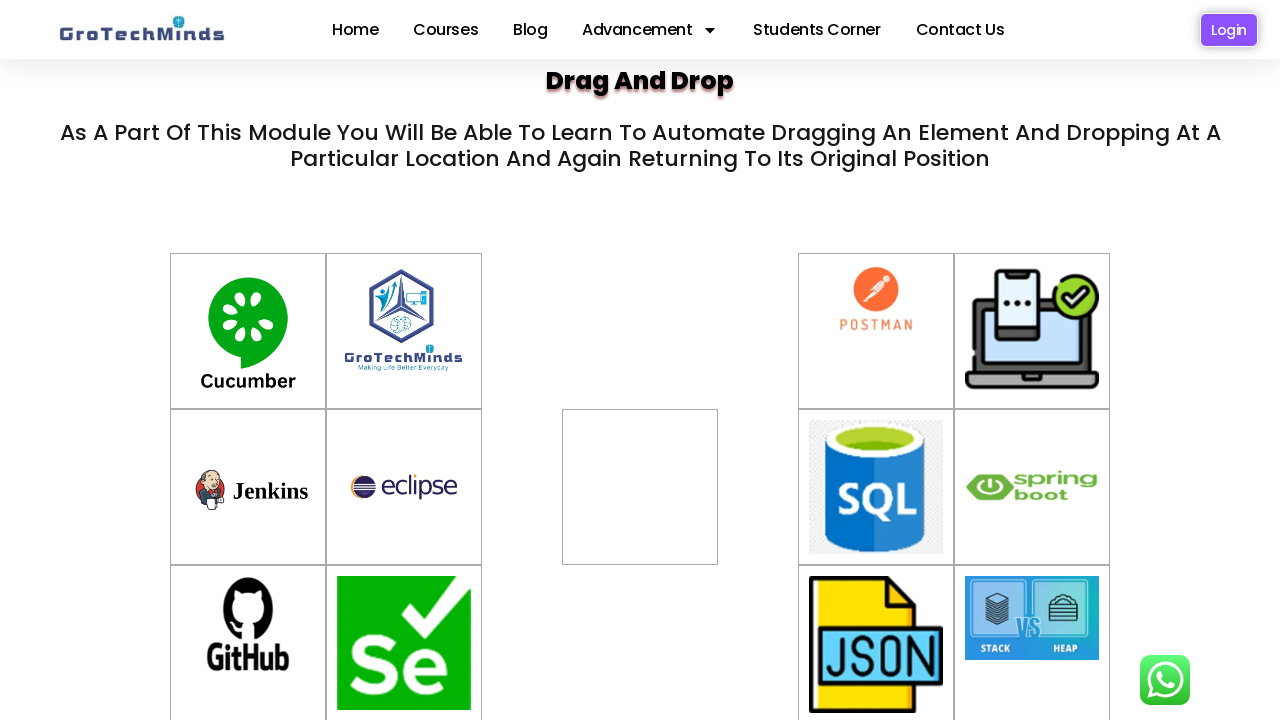

Dragged the 10th allowDrop container to the 7th allowDrop container at (640, 487)
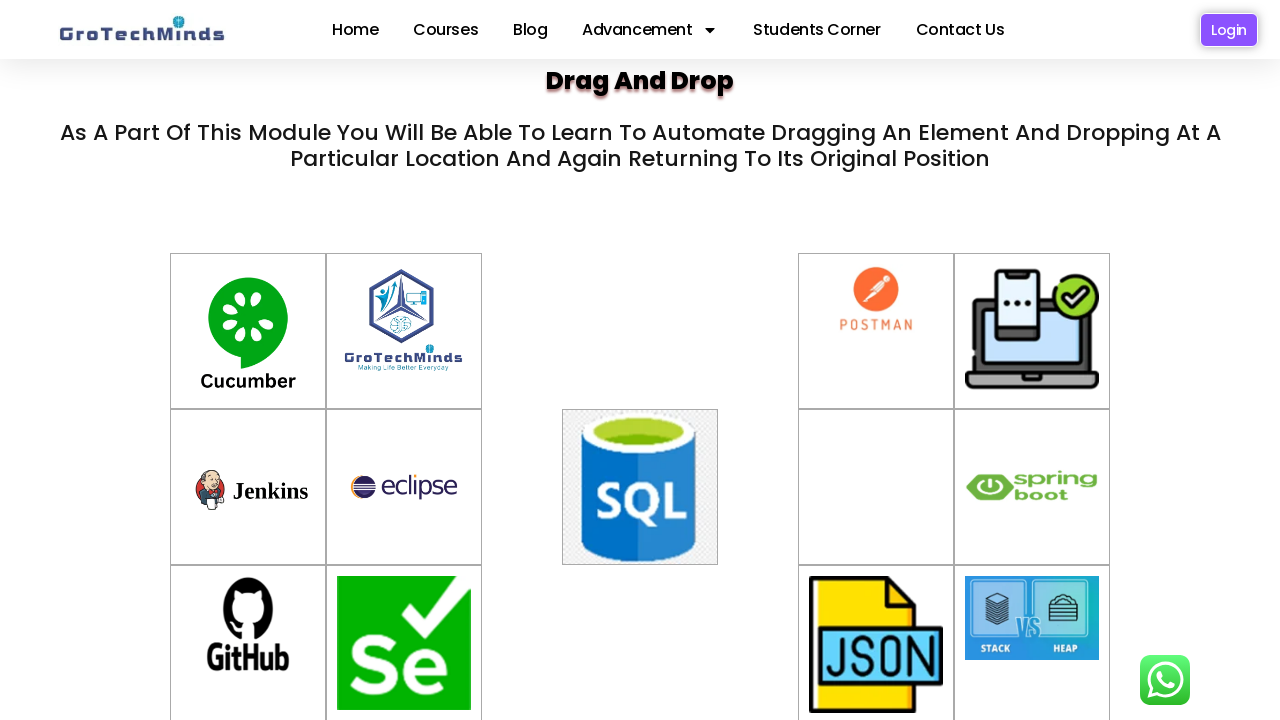

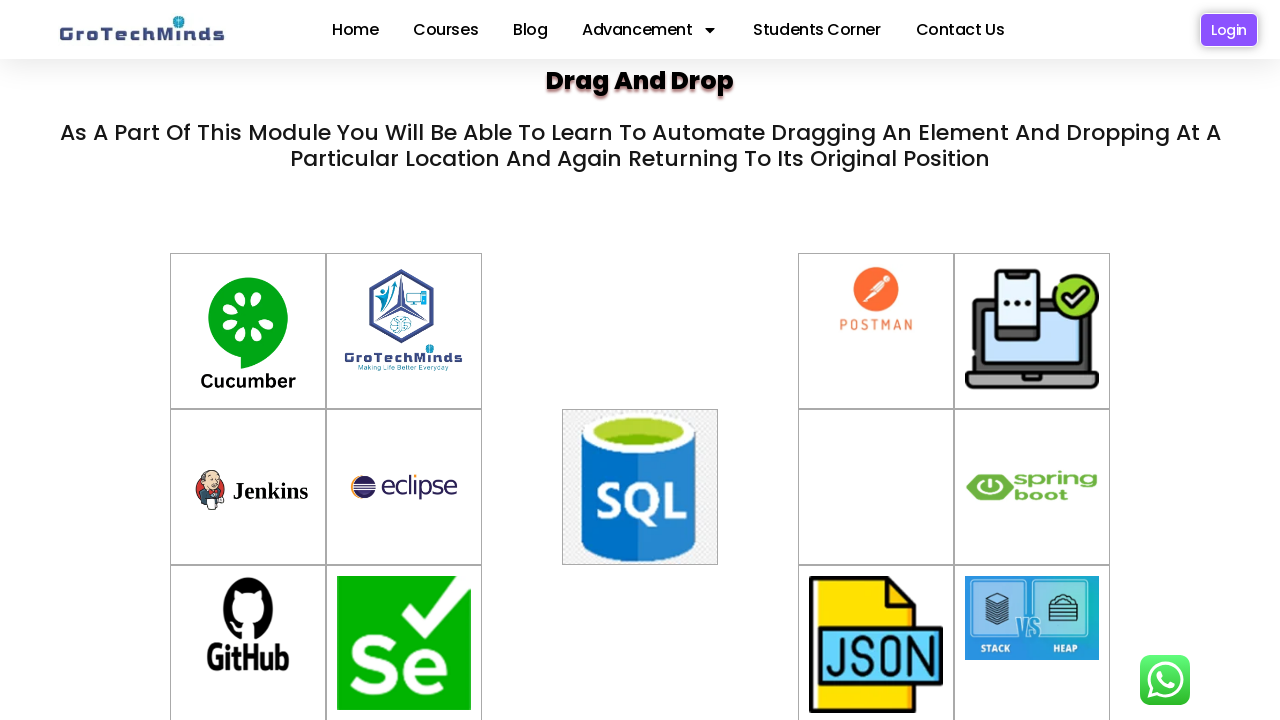